Navigates to dictionary page and clicks on the sidebar letter Z link to access letter-specific dictionary

Starting URL: https://qualeagiria.com.br/

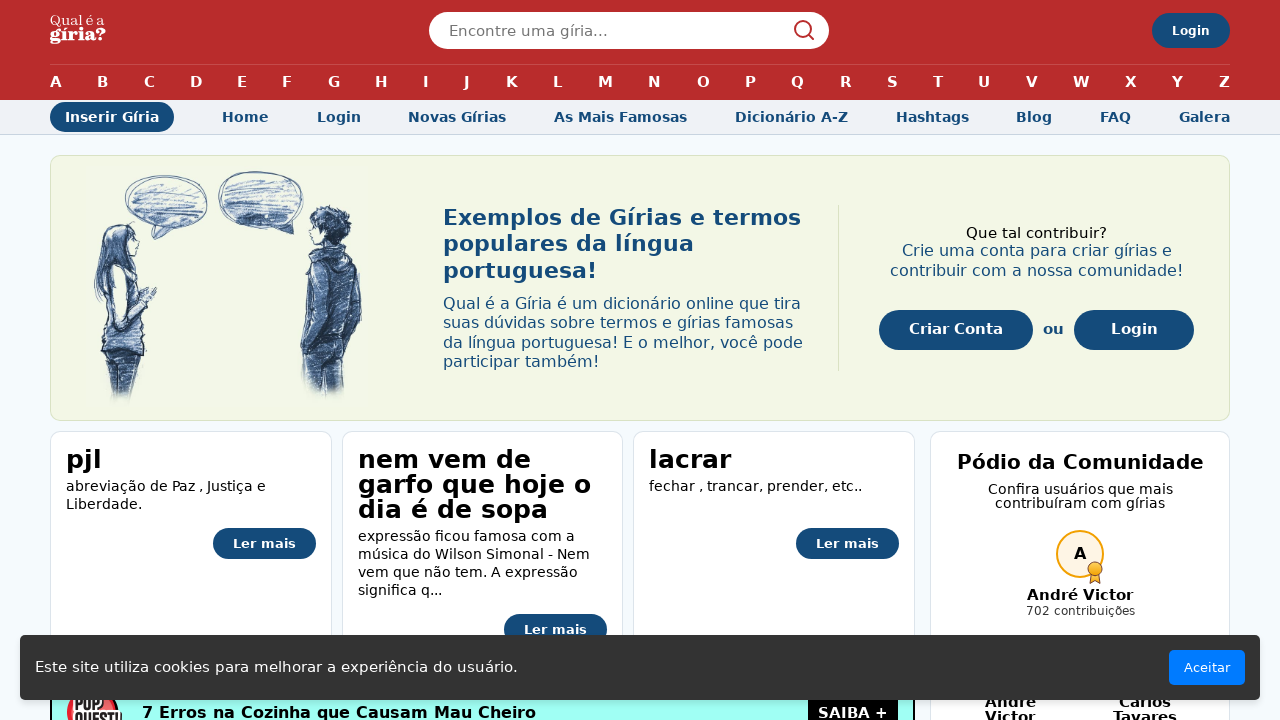

Clicked on Dicionário A-Z link to navigate to dictionary page at (791, 117) on internal:role=link[name="Dicionário A-Z"i]
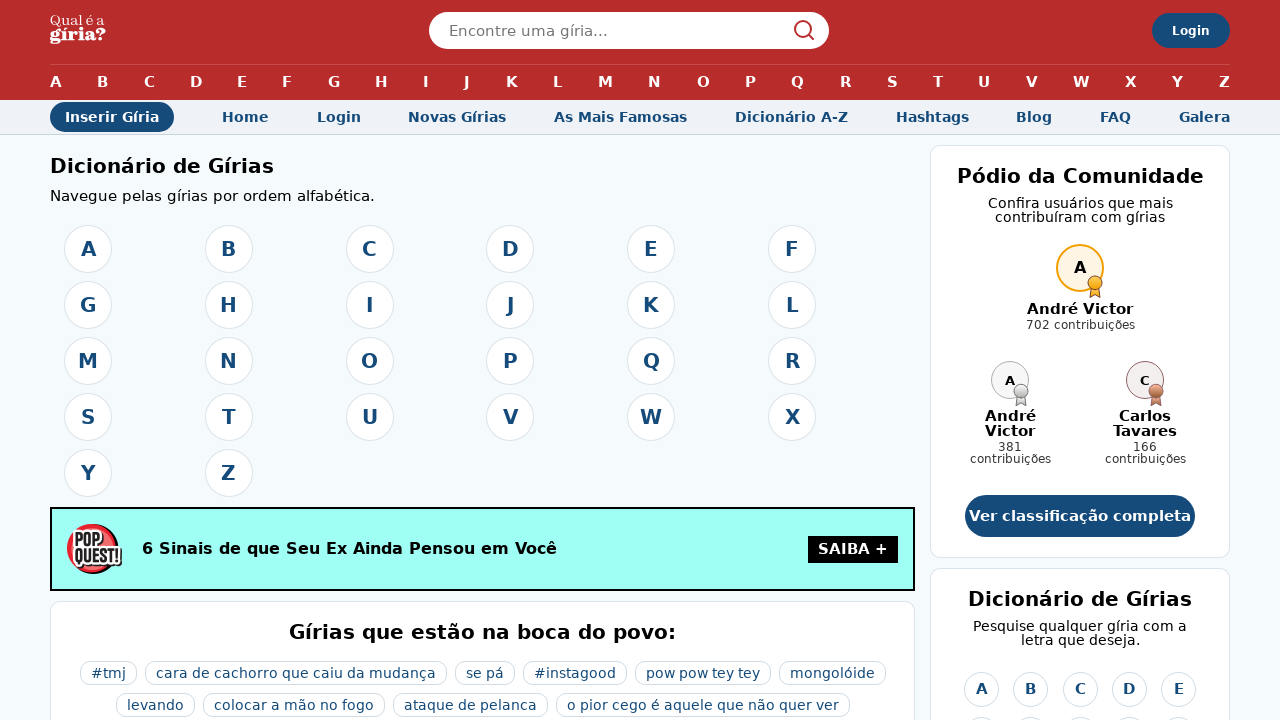

Dictionary A-Z page loaded successfully
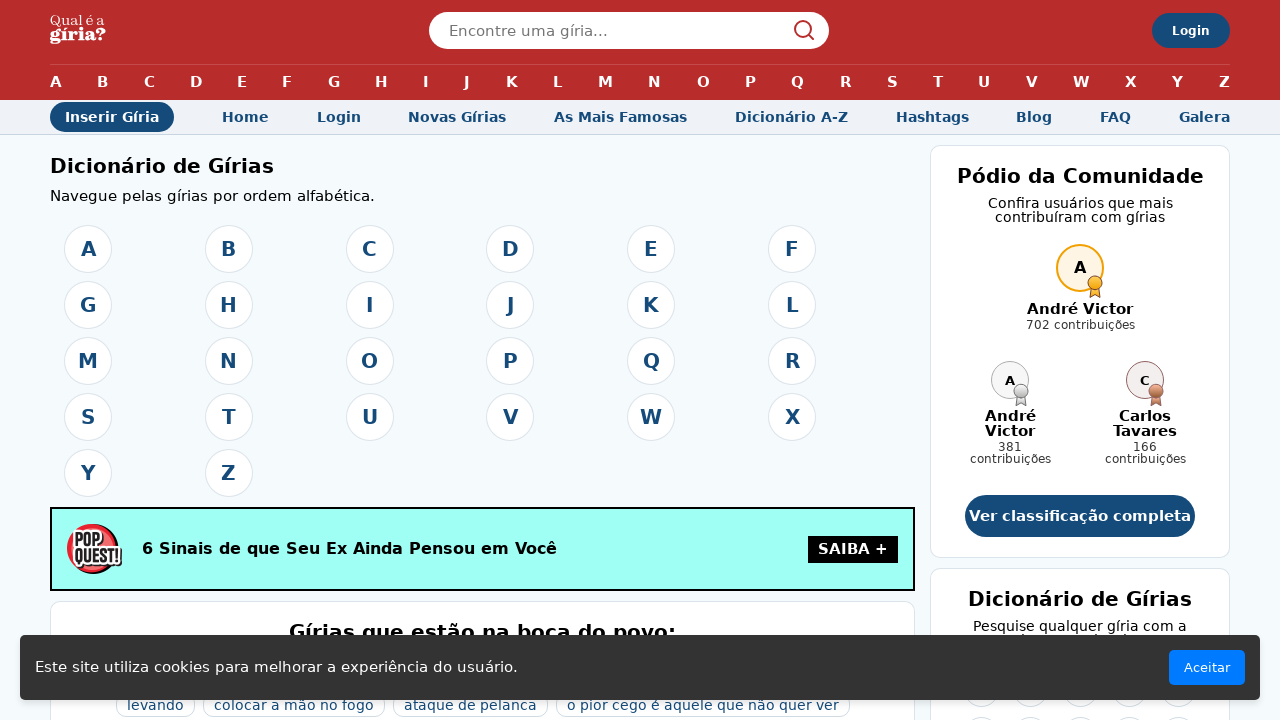

Clicked on letter Z in sidebar to access letter-specific dictionary at (982, 360) on internal:role=link[name="Z"s] >> nth=2
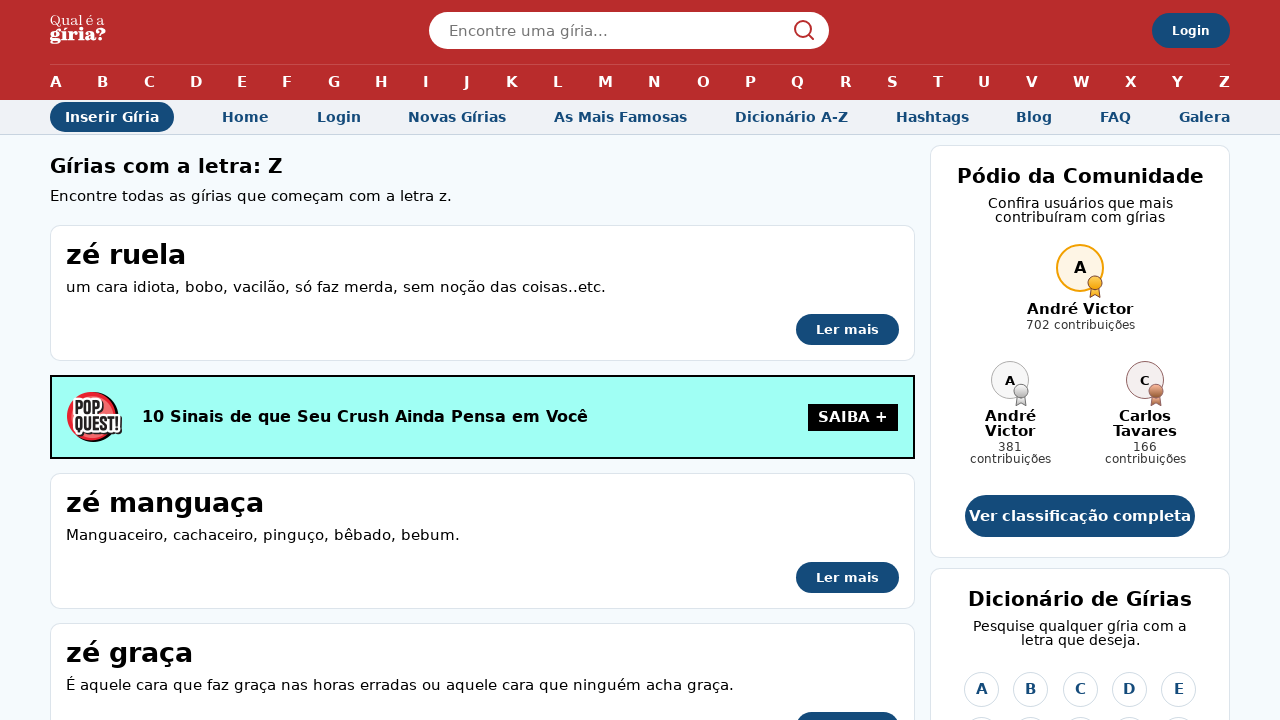

Successfully navigated to letter Z dictionary page
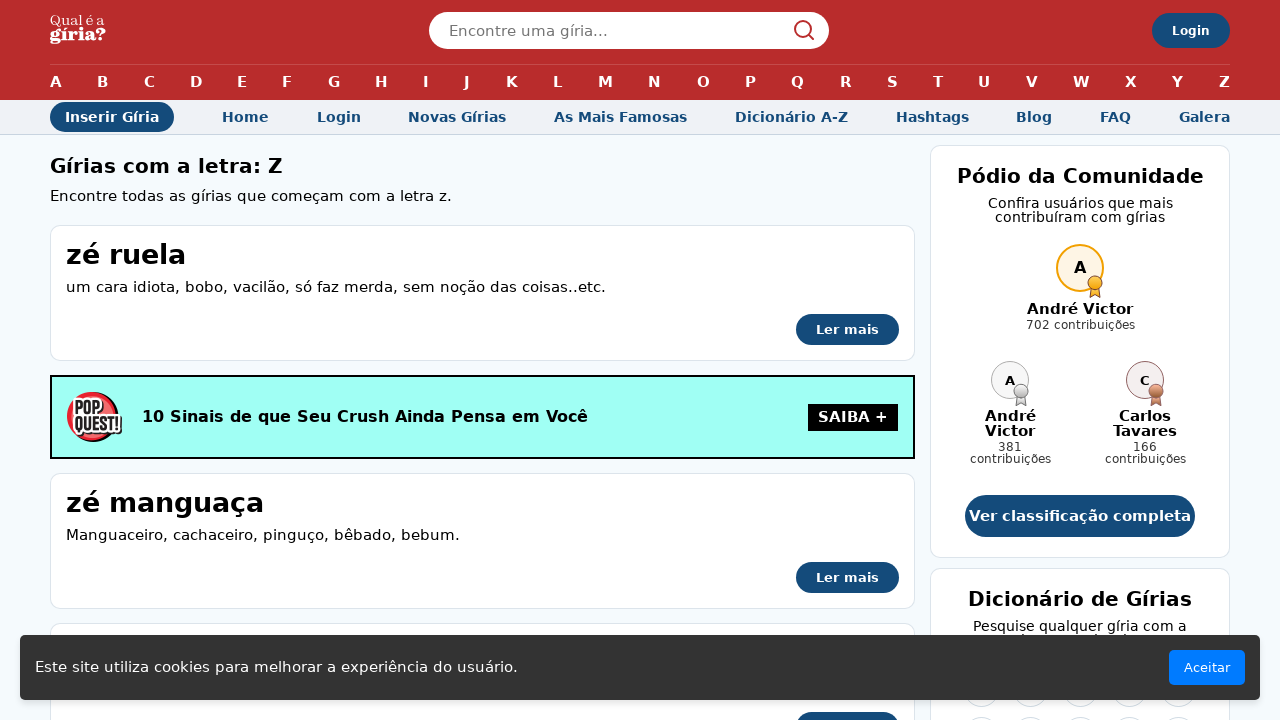

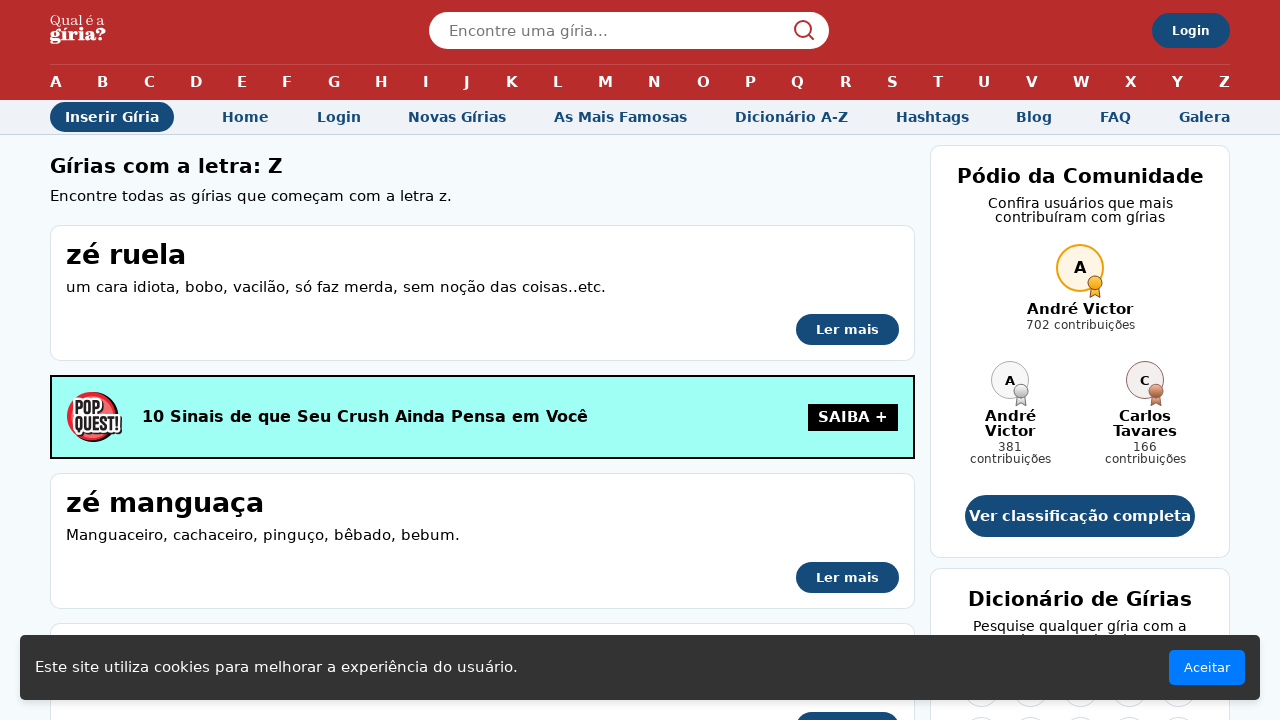